Tests event scheduling functionality by adding an event, verifying it was added, then attempting to add an overlapping event and verifying the error message

Starting URL: https://weblab.tudelft.nl/docs/cse1110/639bcbc2dfac2ed854e7950561373ed4/

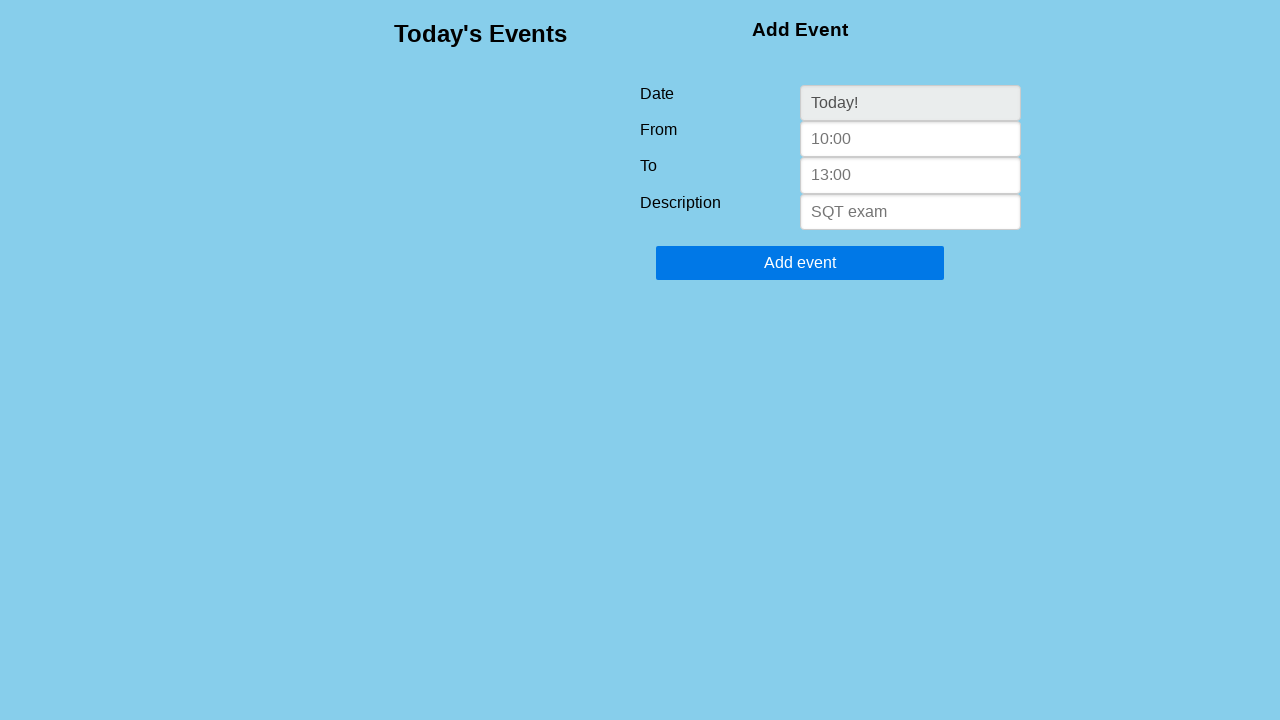

Clicked on the 'from' time field at (911, 139) on #from
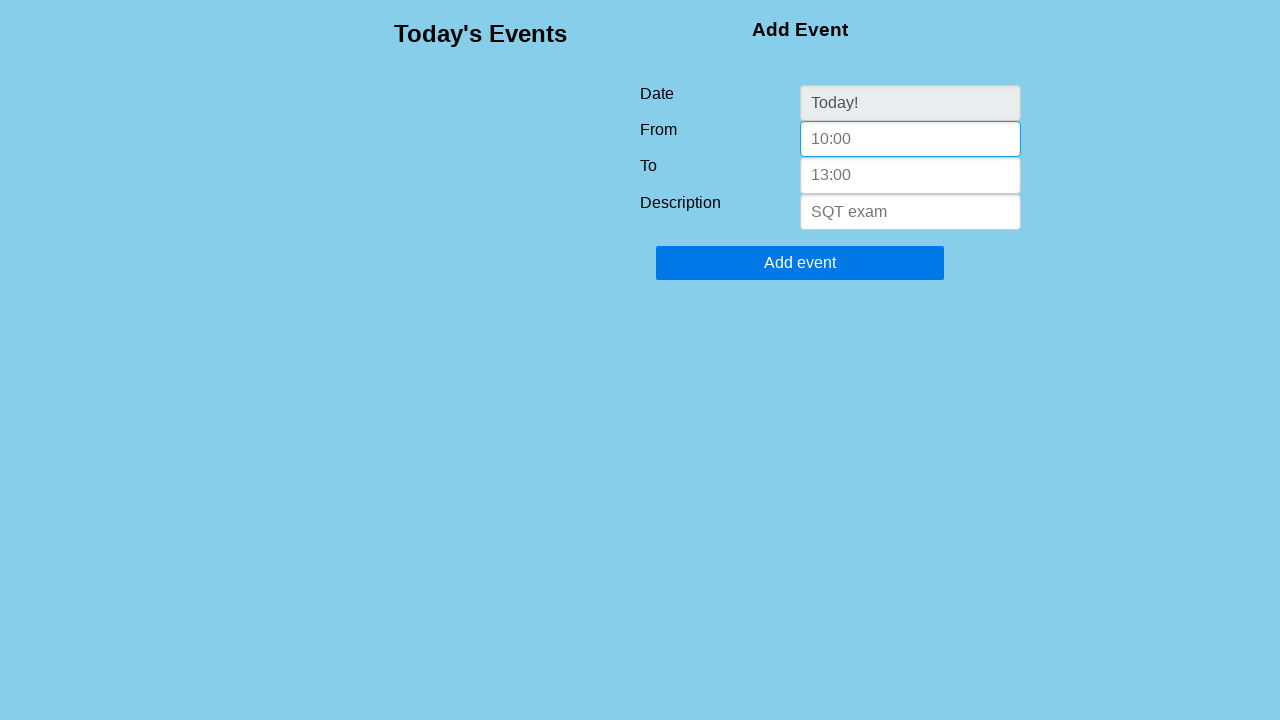

Typed start time '10:00'
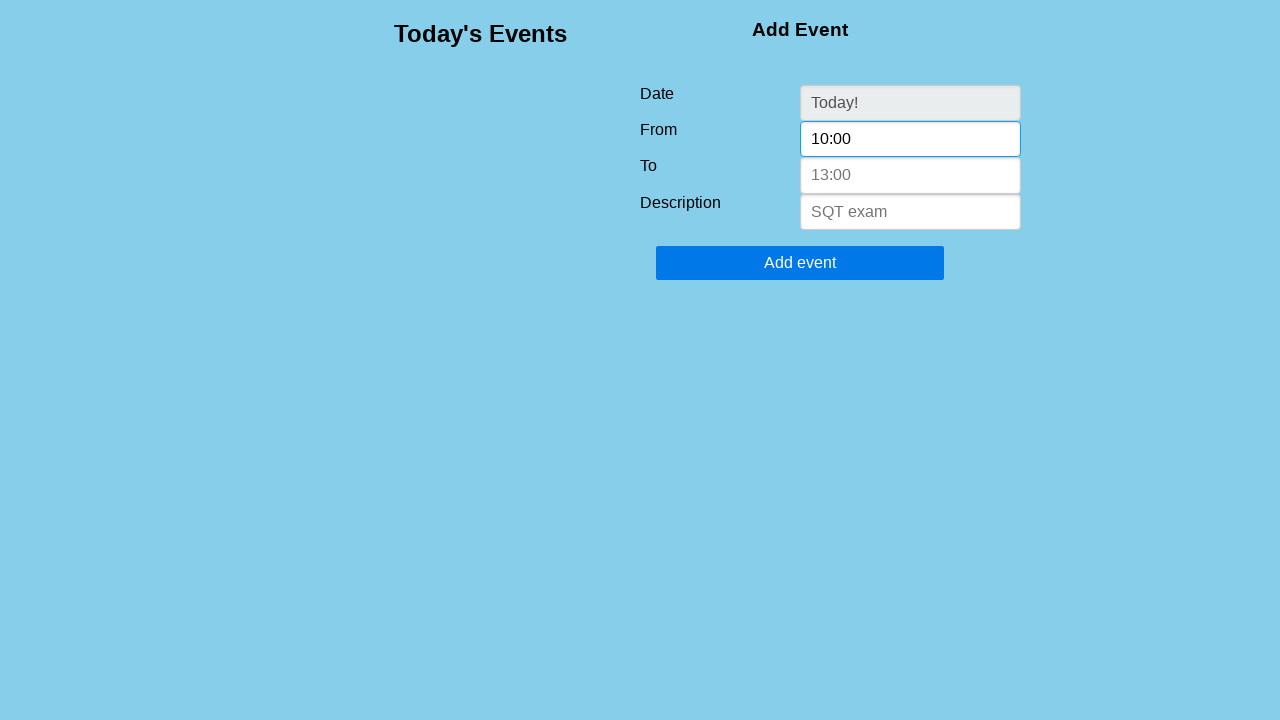

Pressed Tab to move to end time field
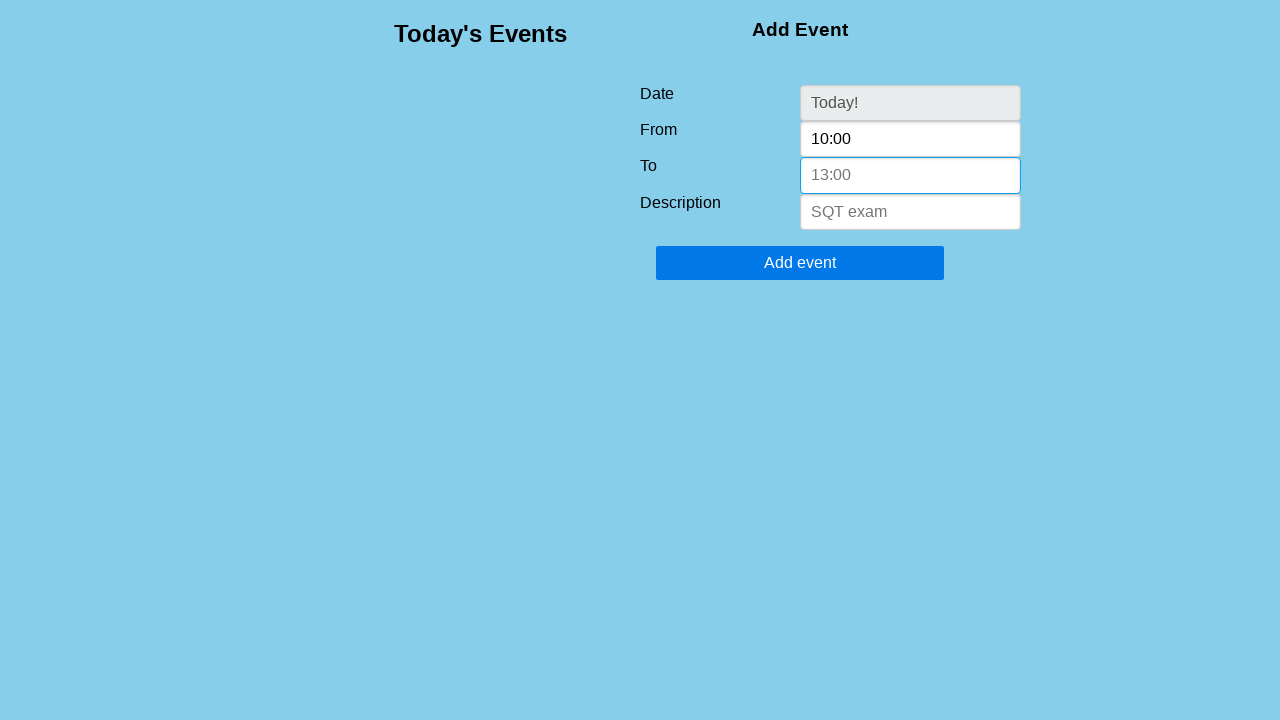

Typed end time '13:00'
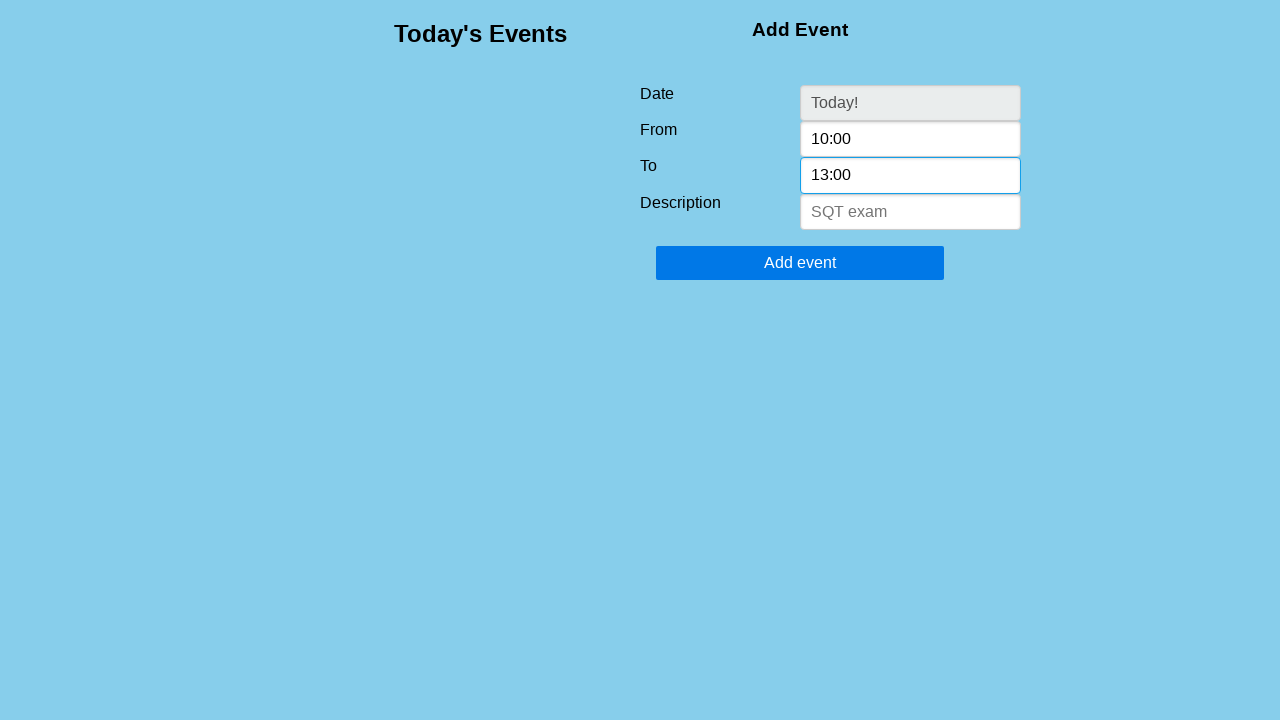

Pressed Tab to move to description field
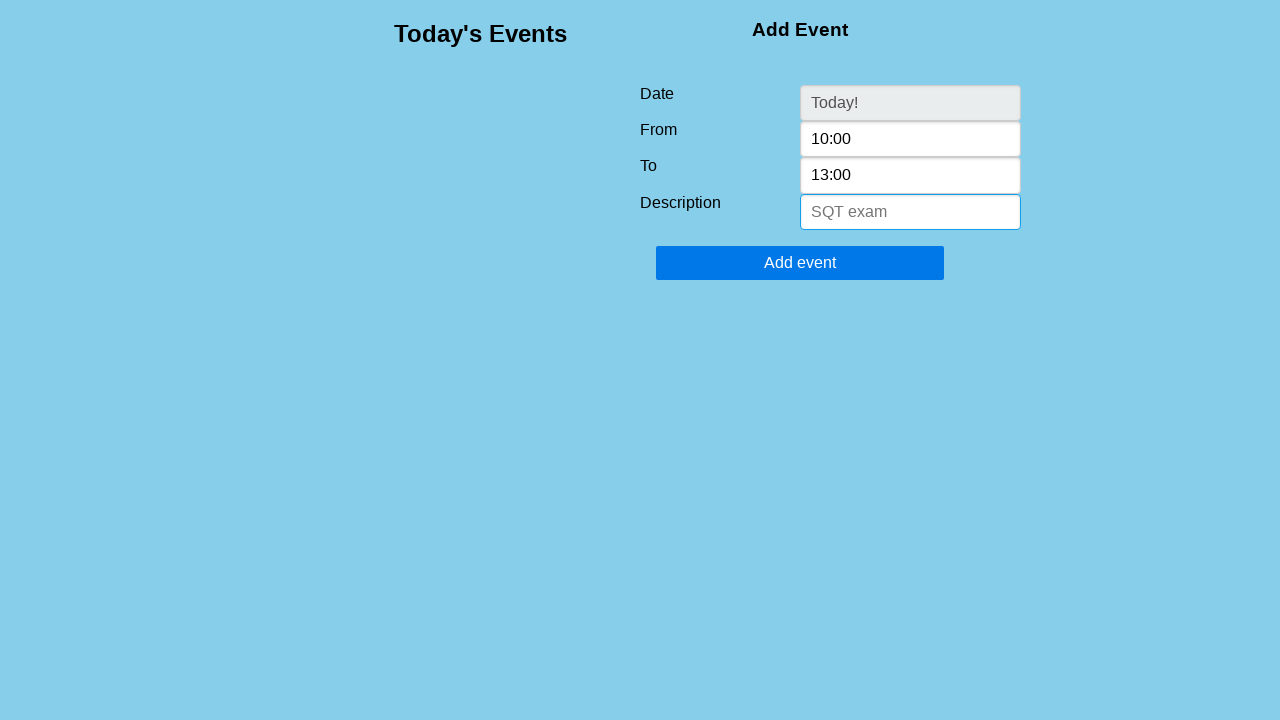

Typed event description 'Soru Cozumu'
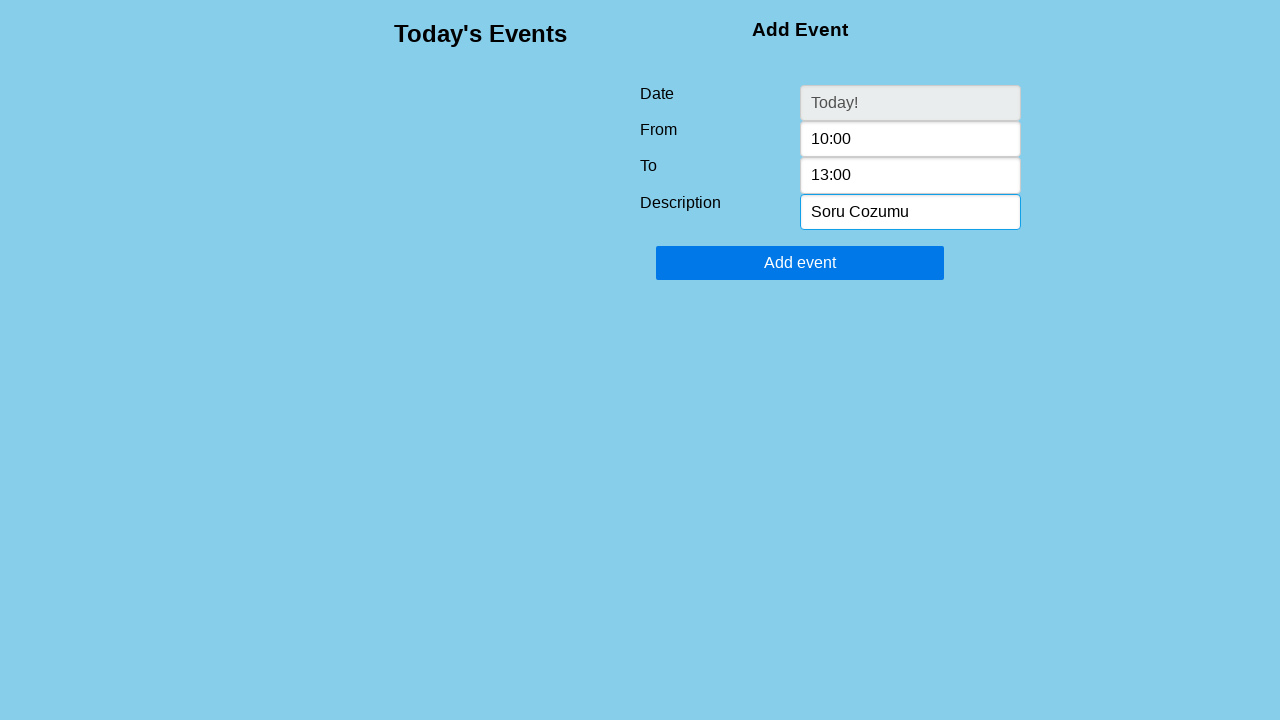

Pressed Tab to move to submit button
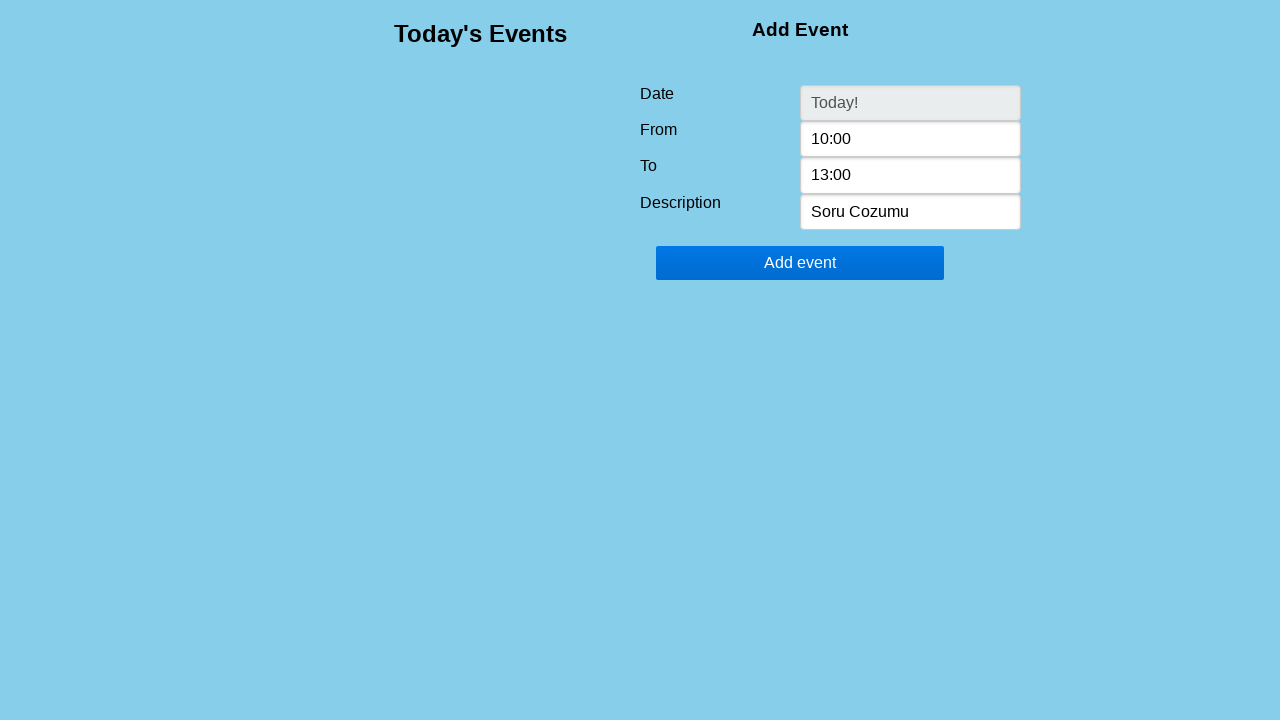

Pressed Enter to submit the first event
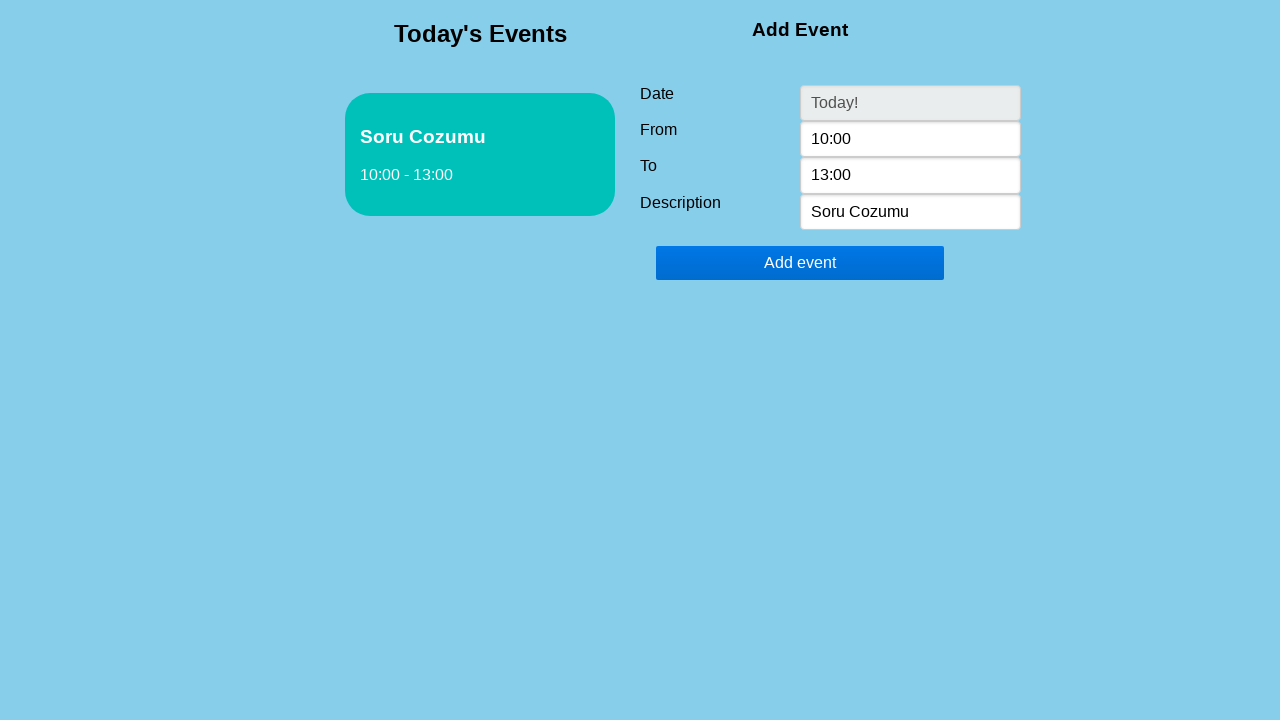

Waited for event 'Soru Cozumu' to appear in the calendar
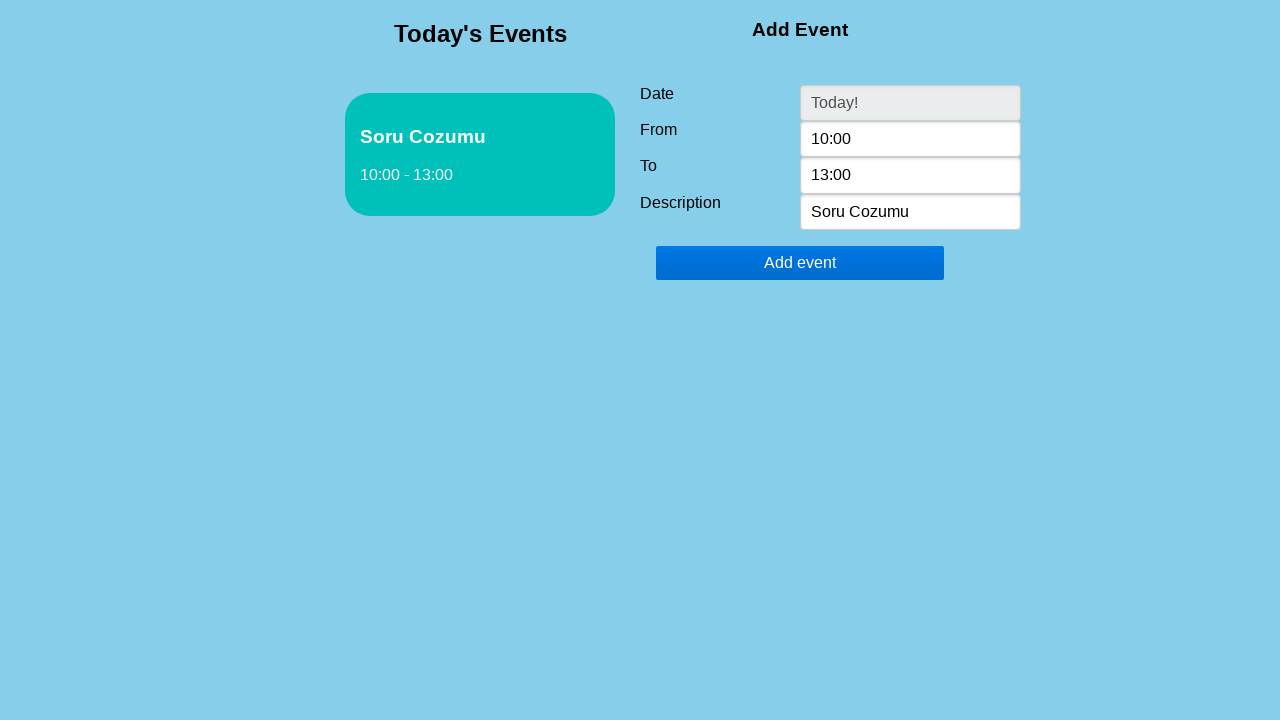

Verified event 'Soru Cozumu' was successfully added to the calendar
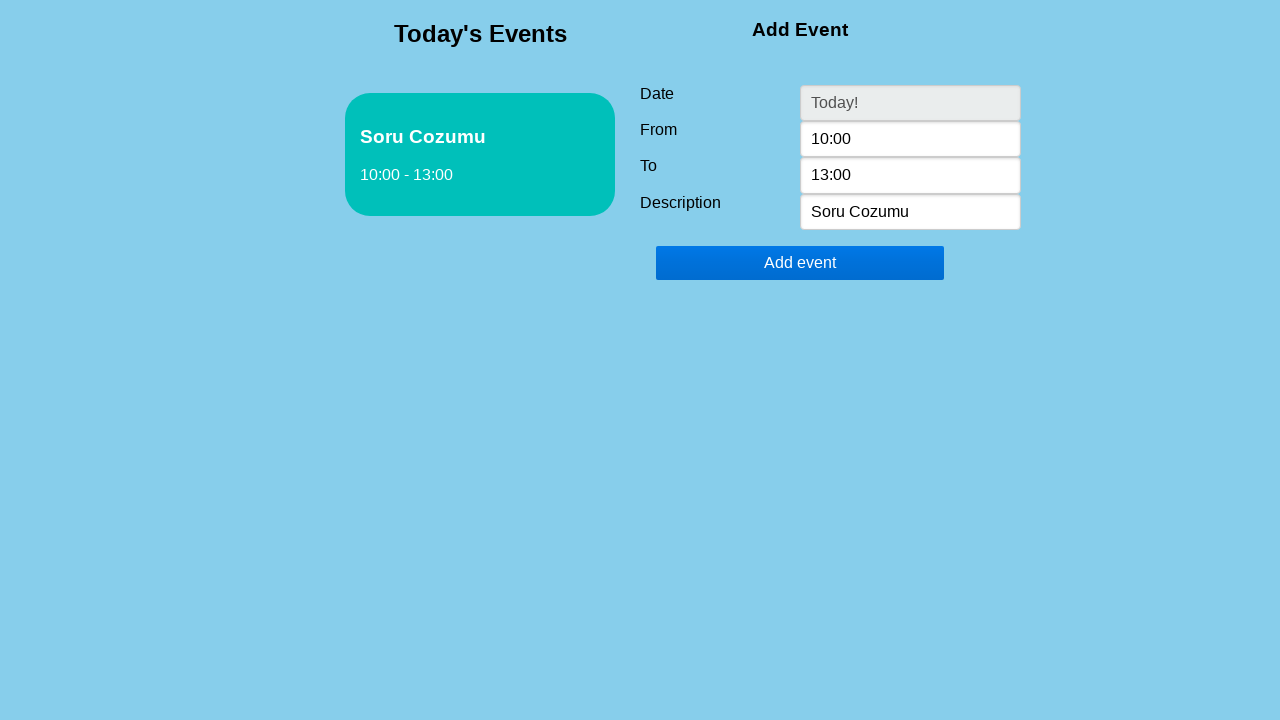

Located the description field element
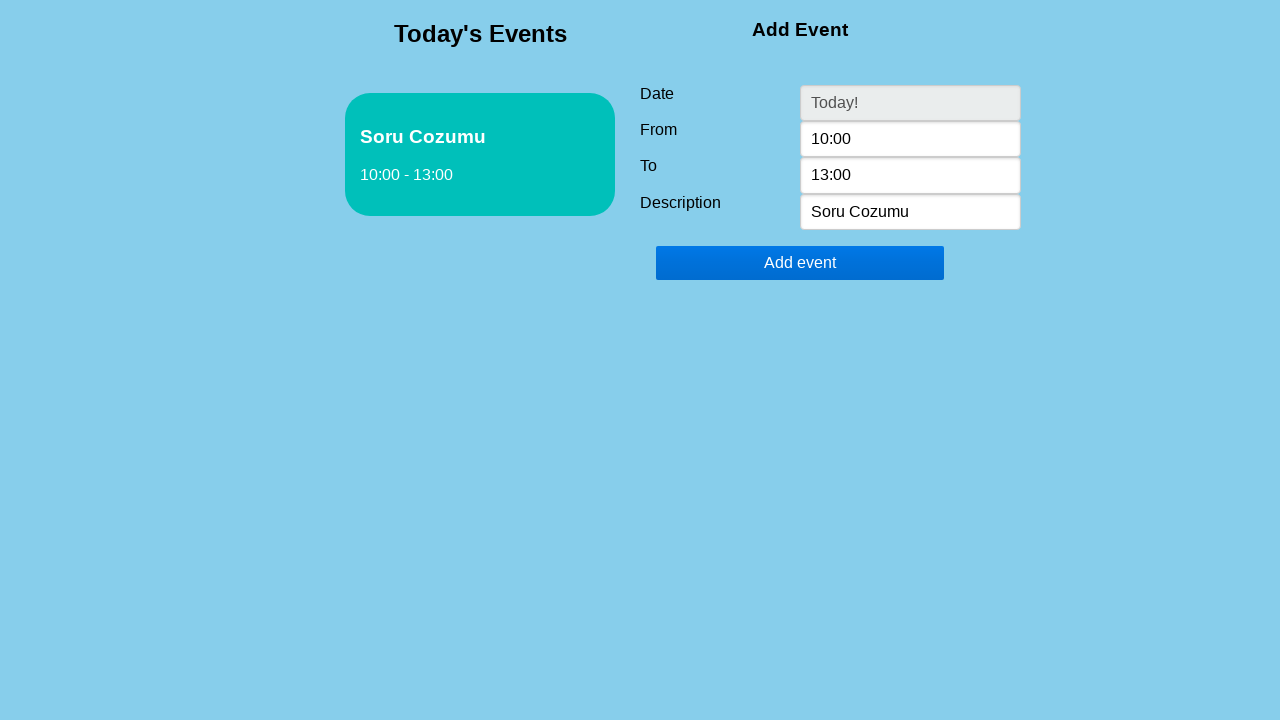

Cleared the description field on #description
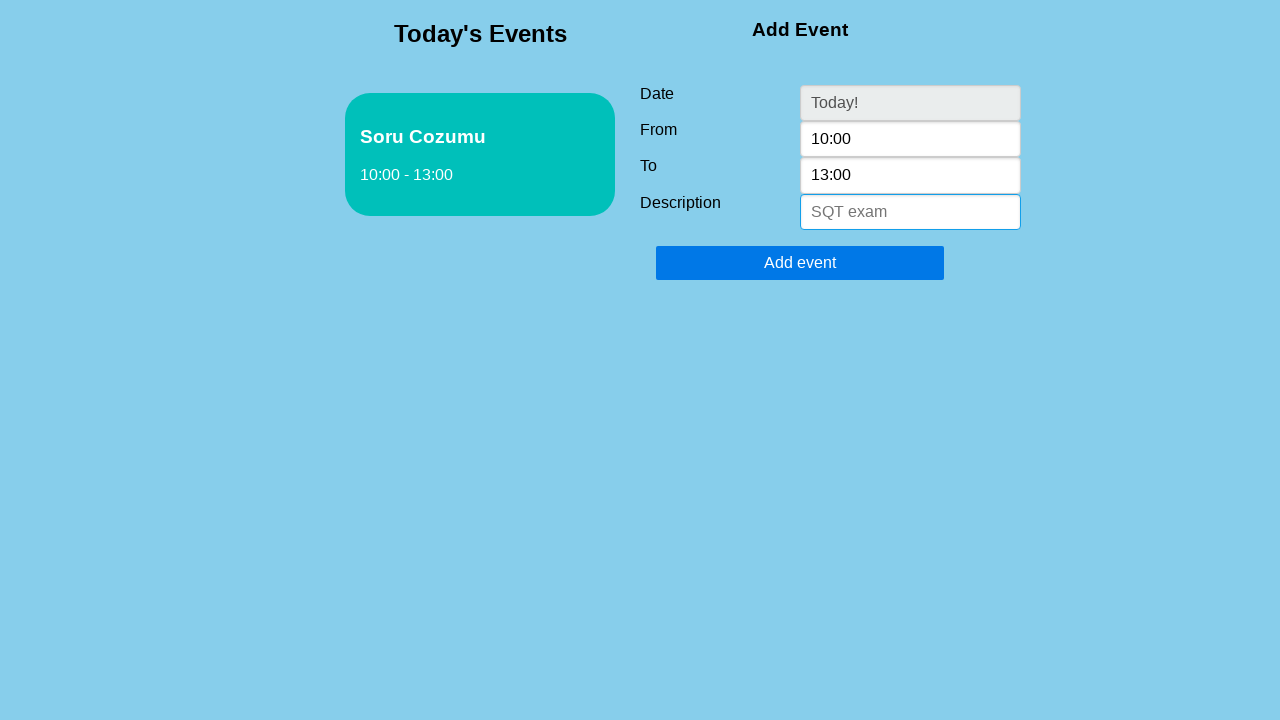

Filled description field with 'Grup Calismasi' to create overlapping event on #description
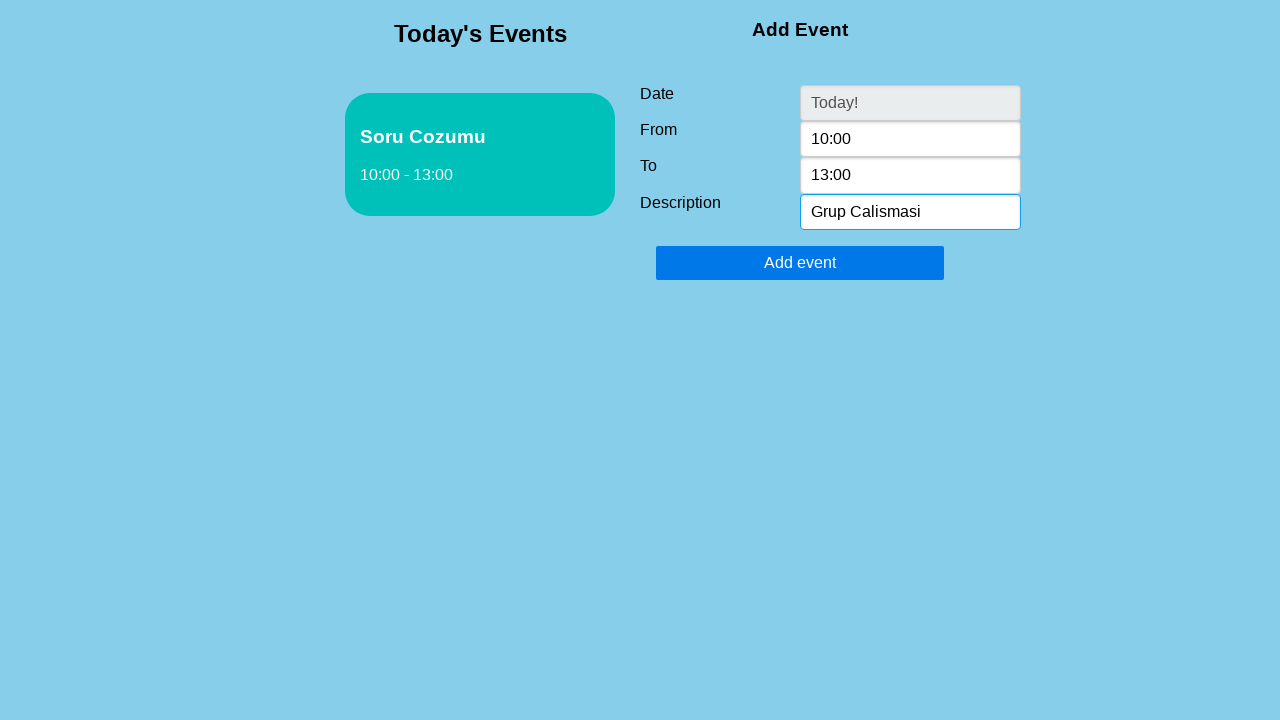

Pressed Tab to move to submit button
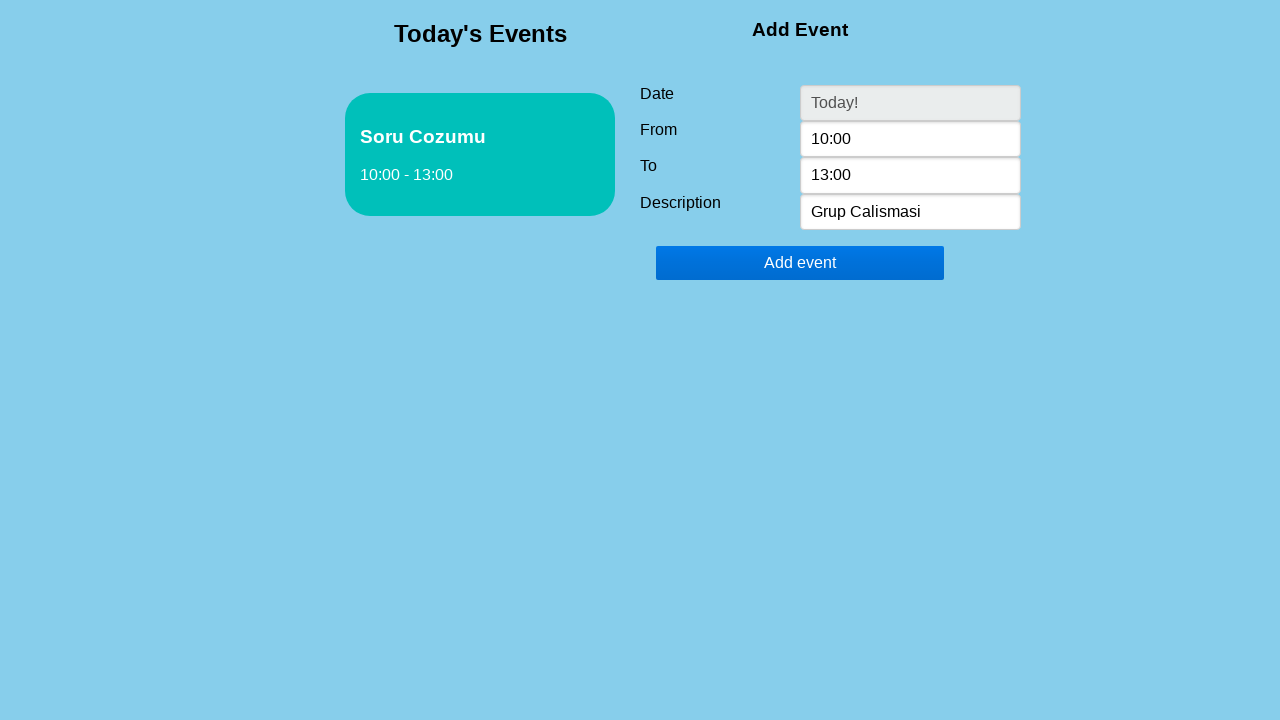

Pressed Enter to attempt adding overlapping event
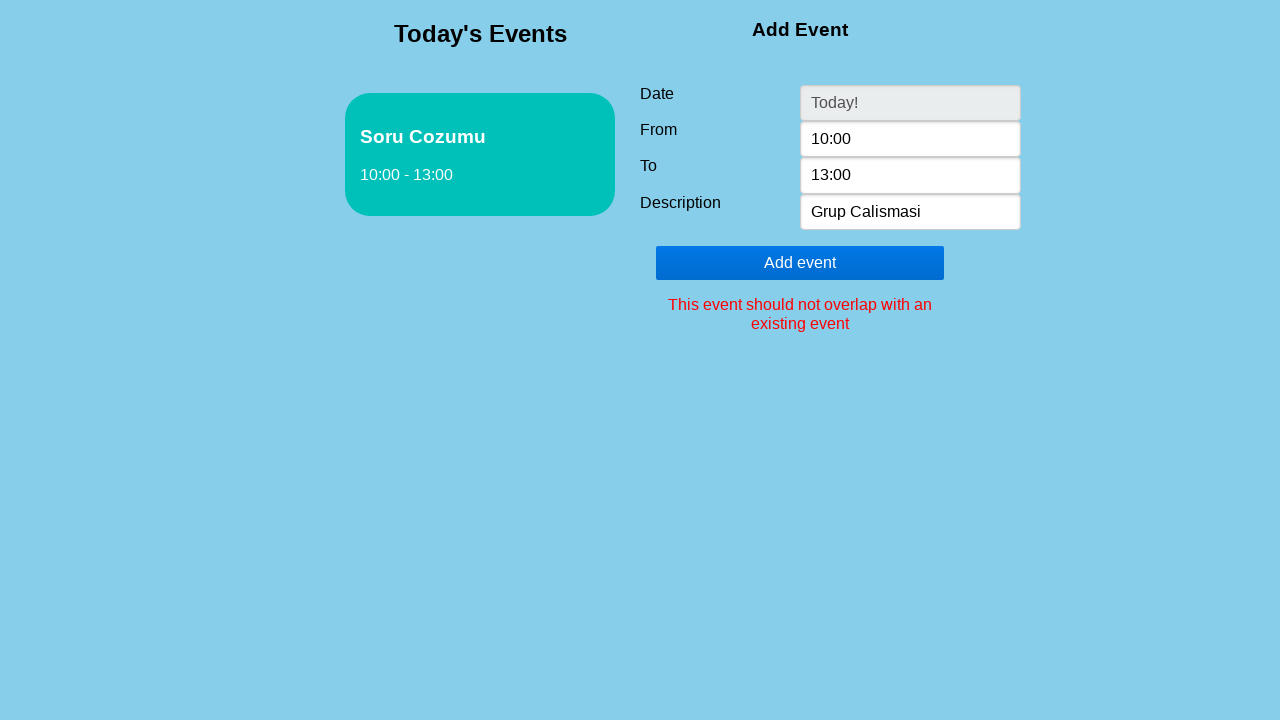

Waited for error message alert to appear
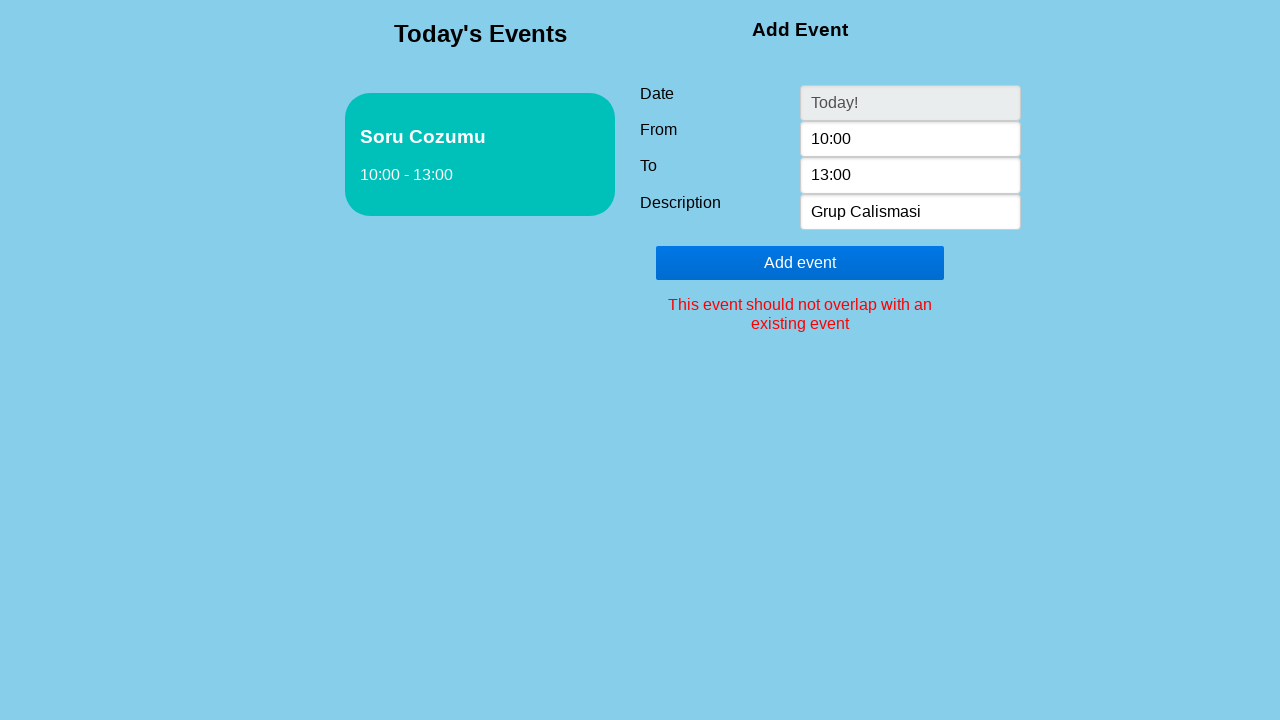

Verified error message: 'This event should not overlap with an existing event'
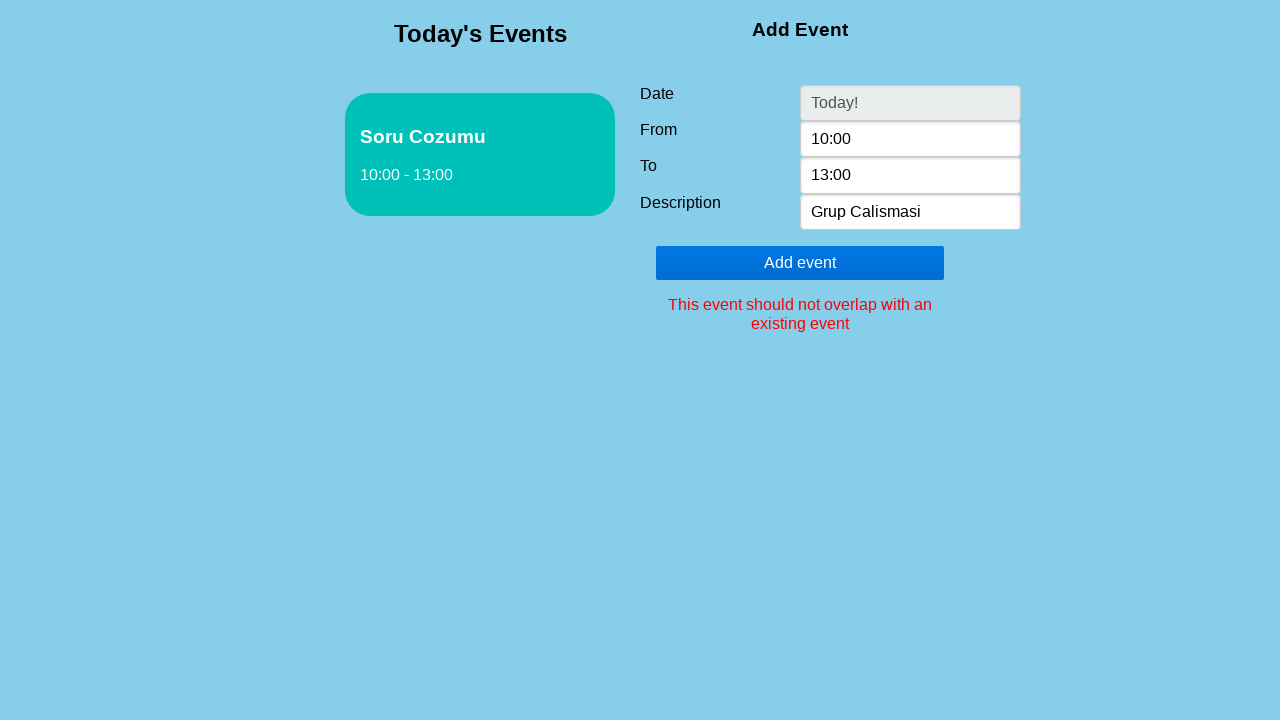

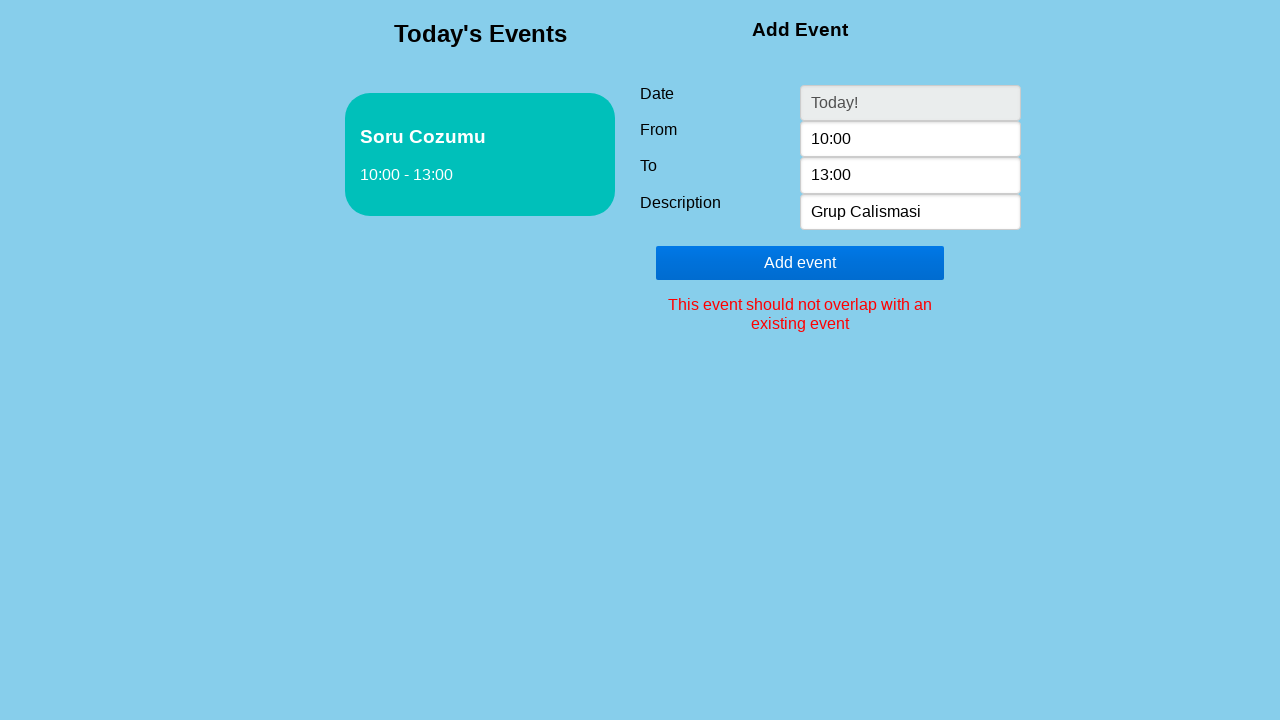